Verifies that the h1 heading on the page contains the expected Swedish text

Starting URL: https://www.iths.se

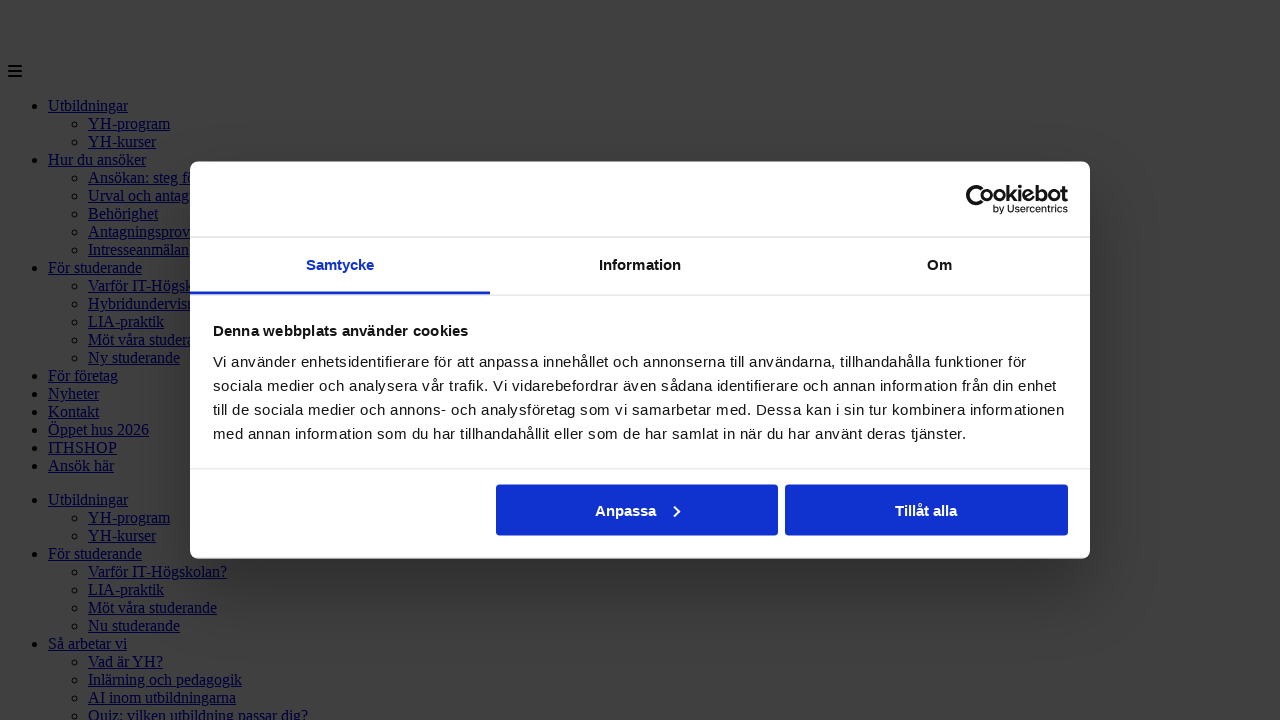

Navigated to https://www.iths.se
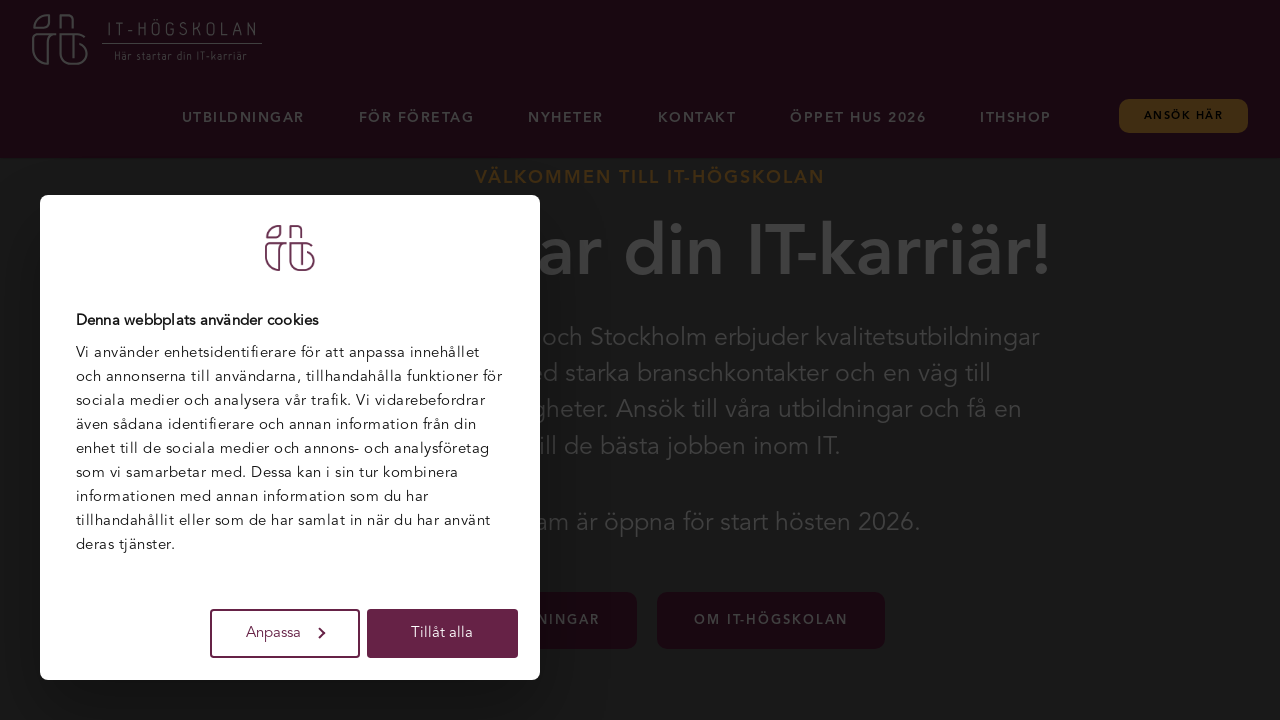

Located h1 heading element
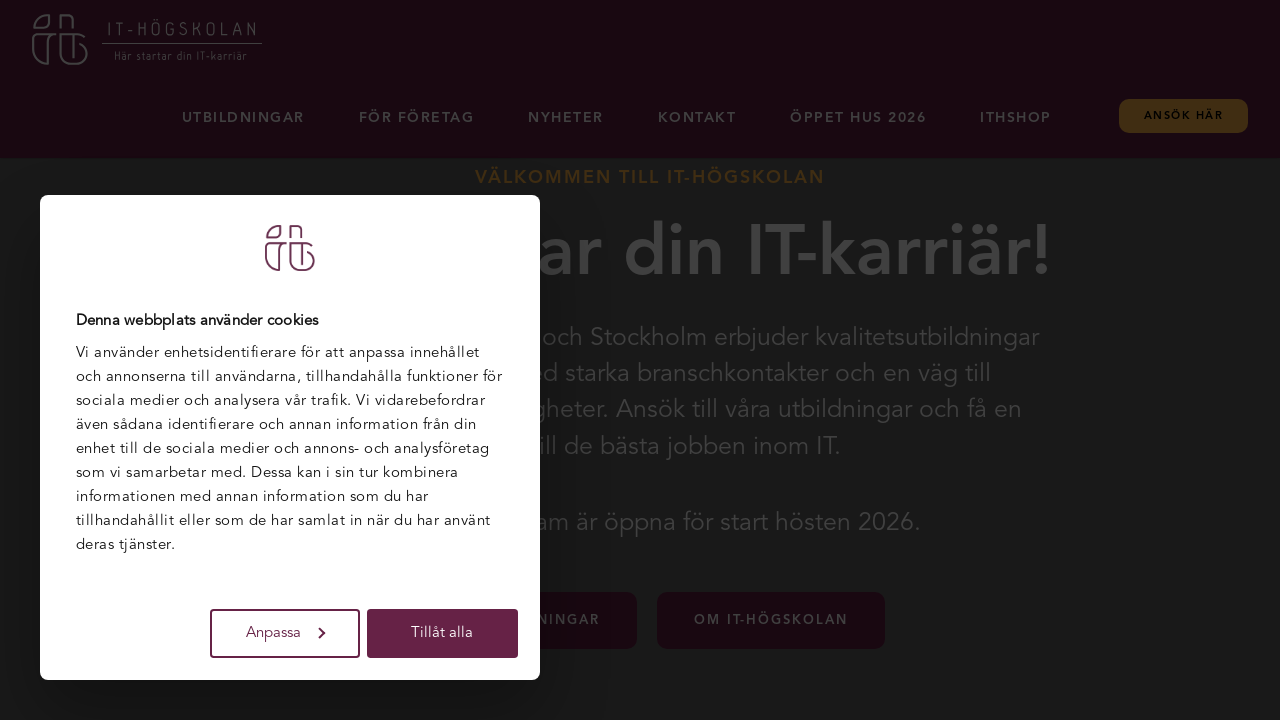

Retrieved h1 heading text: 'Här startar din IT-karriär!'
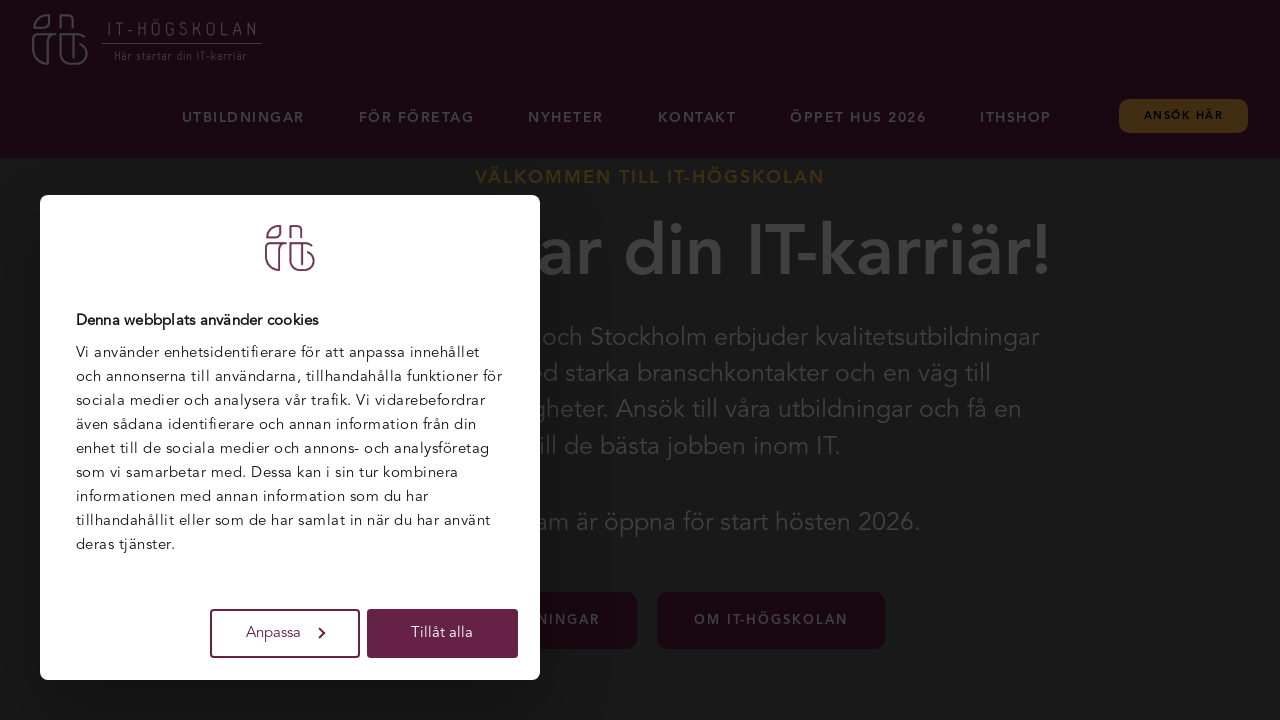

Assertion passed: h1 heading contains expected Swedish text 'Här startar din IT-karriär!'
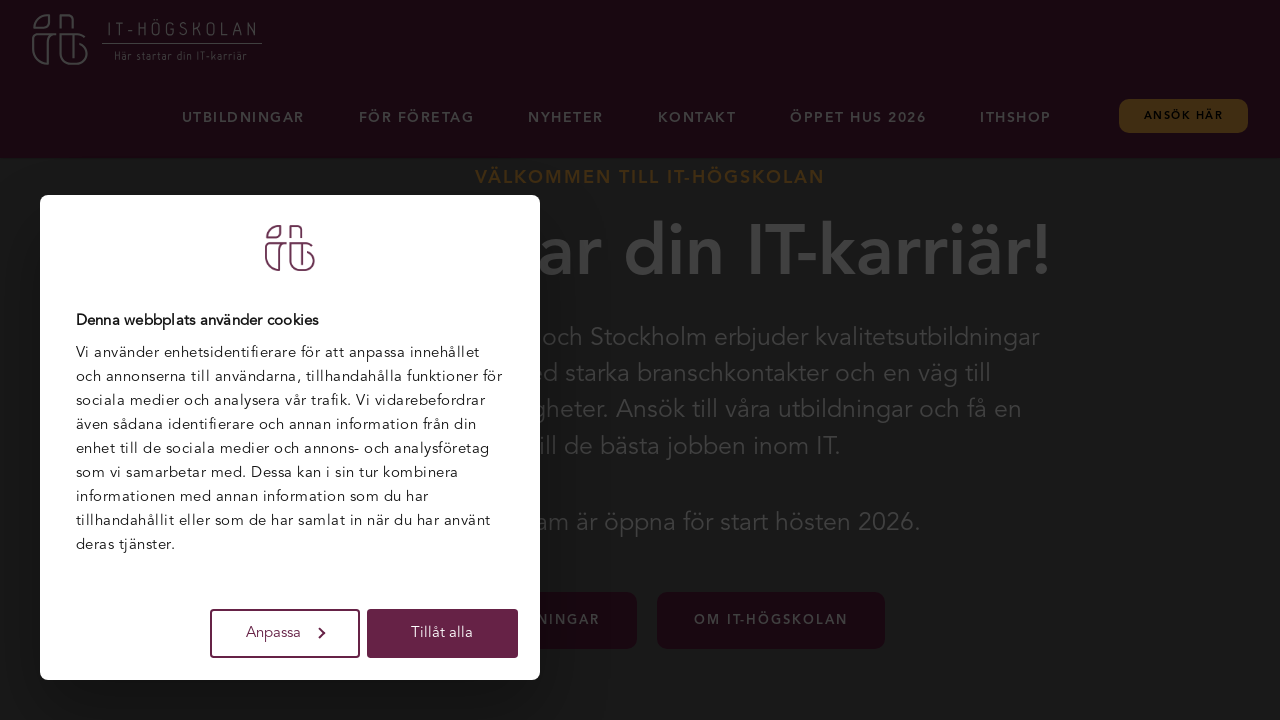

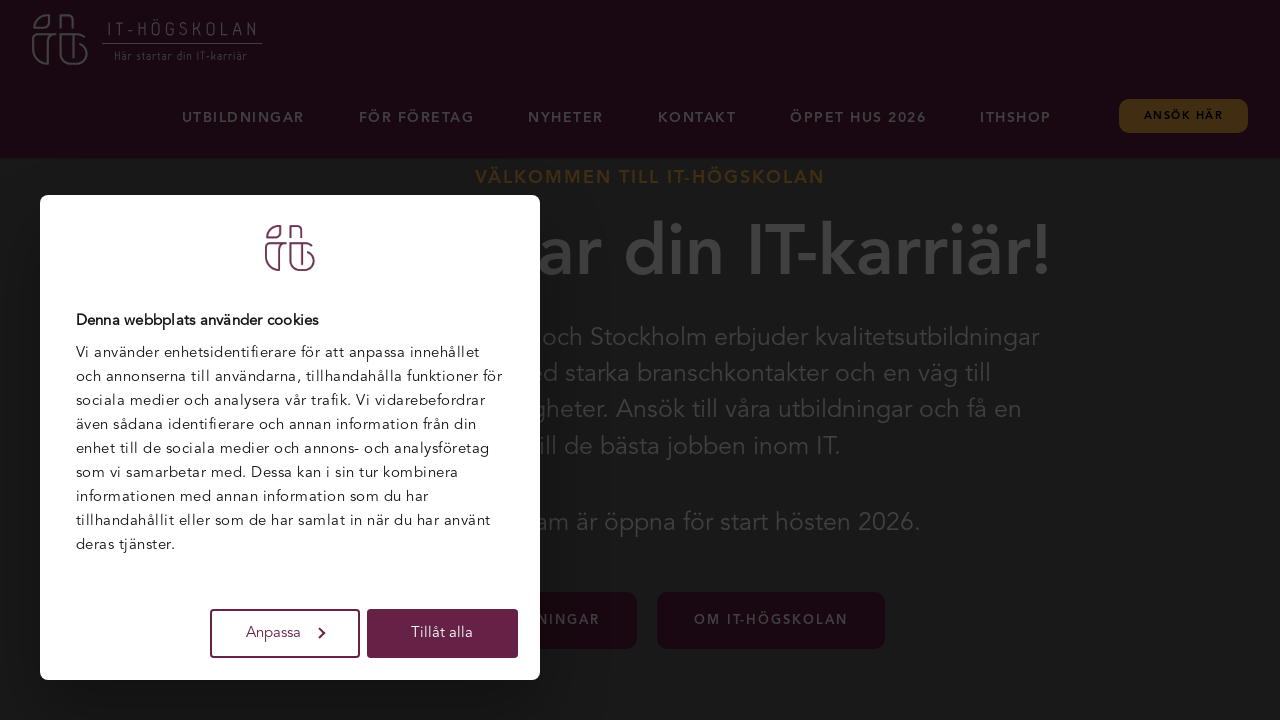